Tests dropdown select by choosing an option and verifying the selection

Starting URL: https://www.selenium.dev/selenium/web/web-form.html

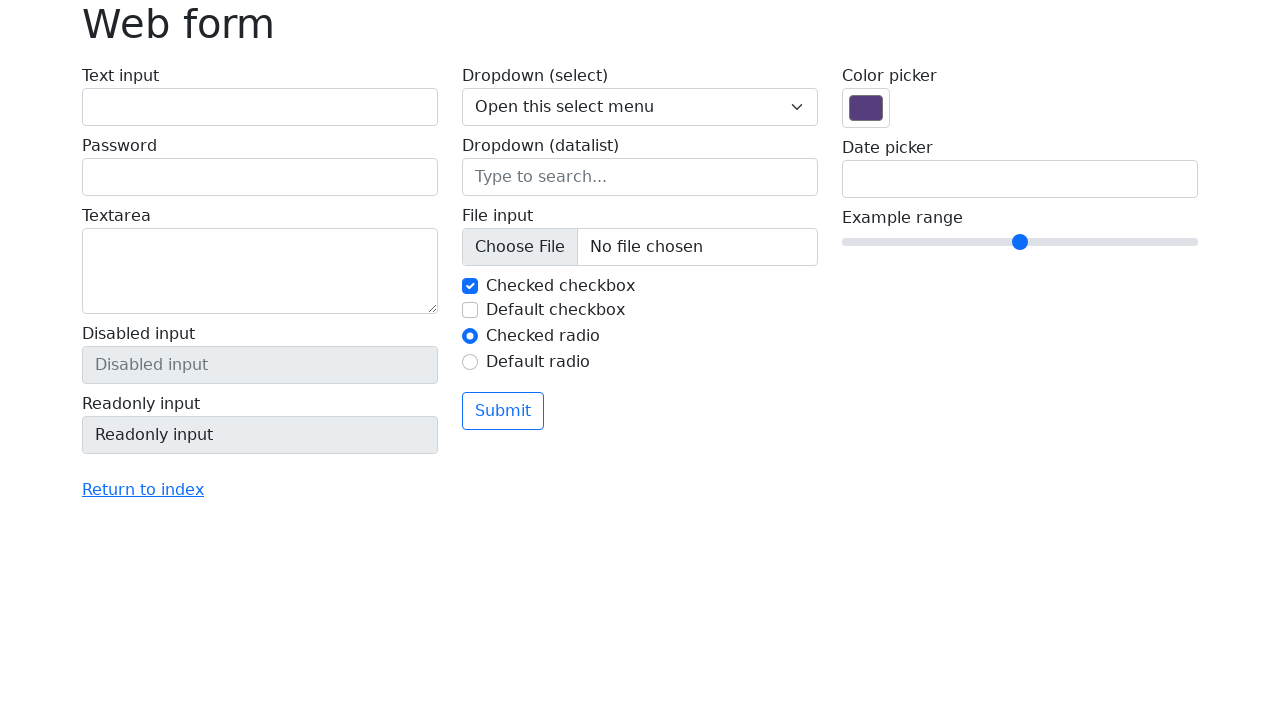

Selected 'Two' option from dropdown menu on select[name='my-select']
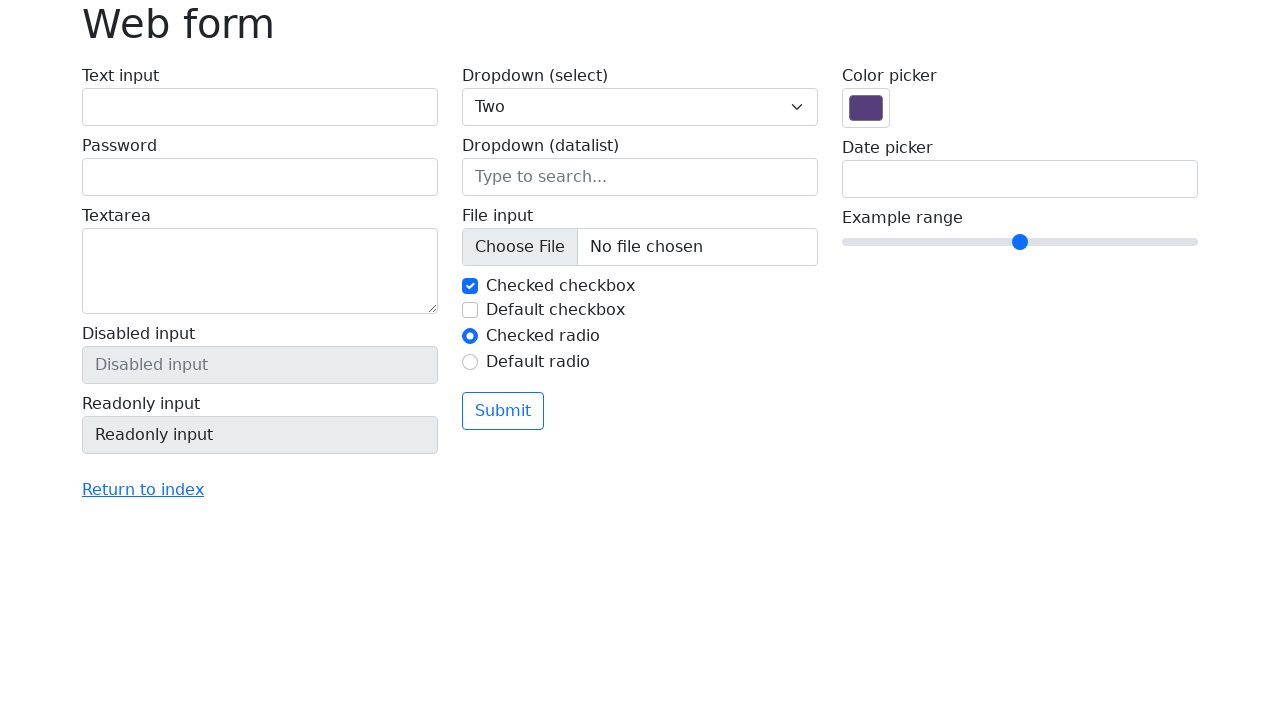

Verified that dropdown value is '2'
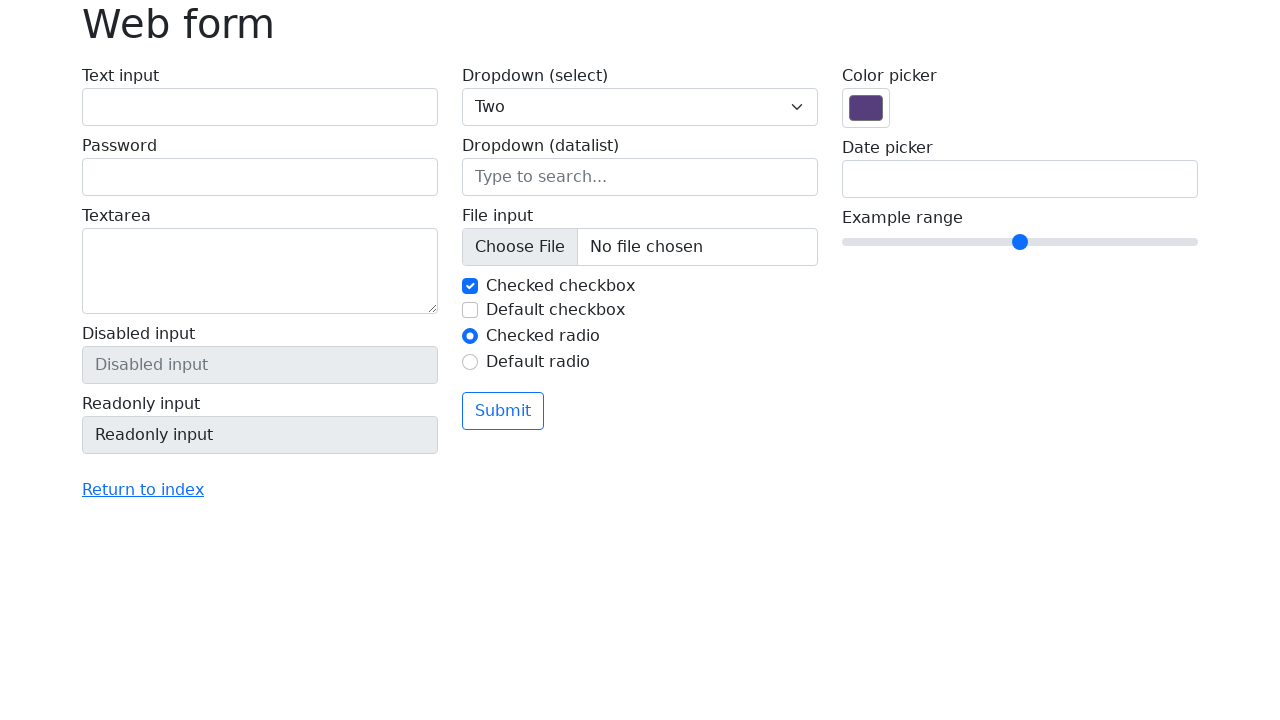

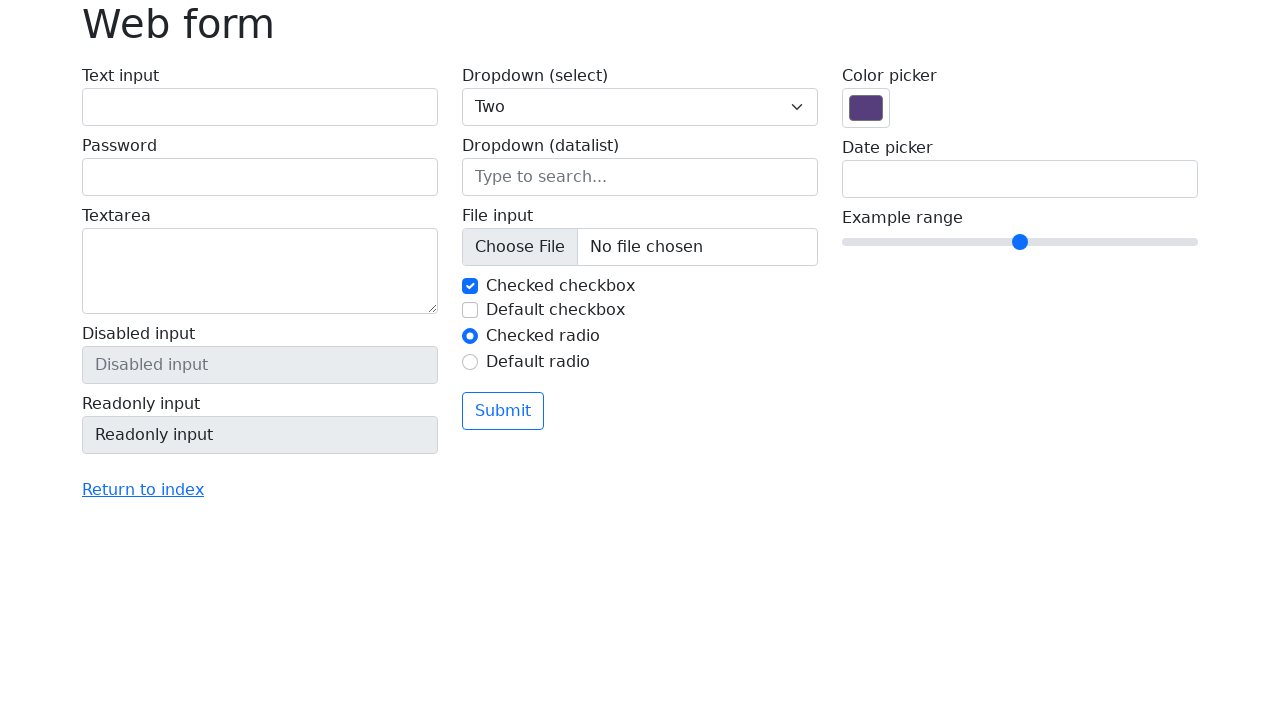